Tests FAQ accordion by clicking on question 2 and verifying the answer text about ordering multiple scooters

Starting URL: https://qa-scooter.praktikum-services.ru/

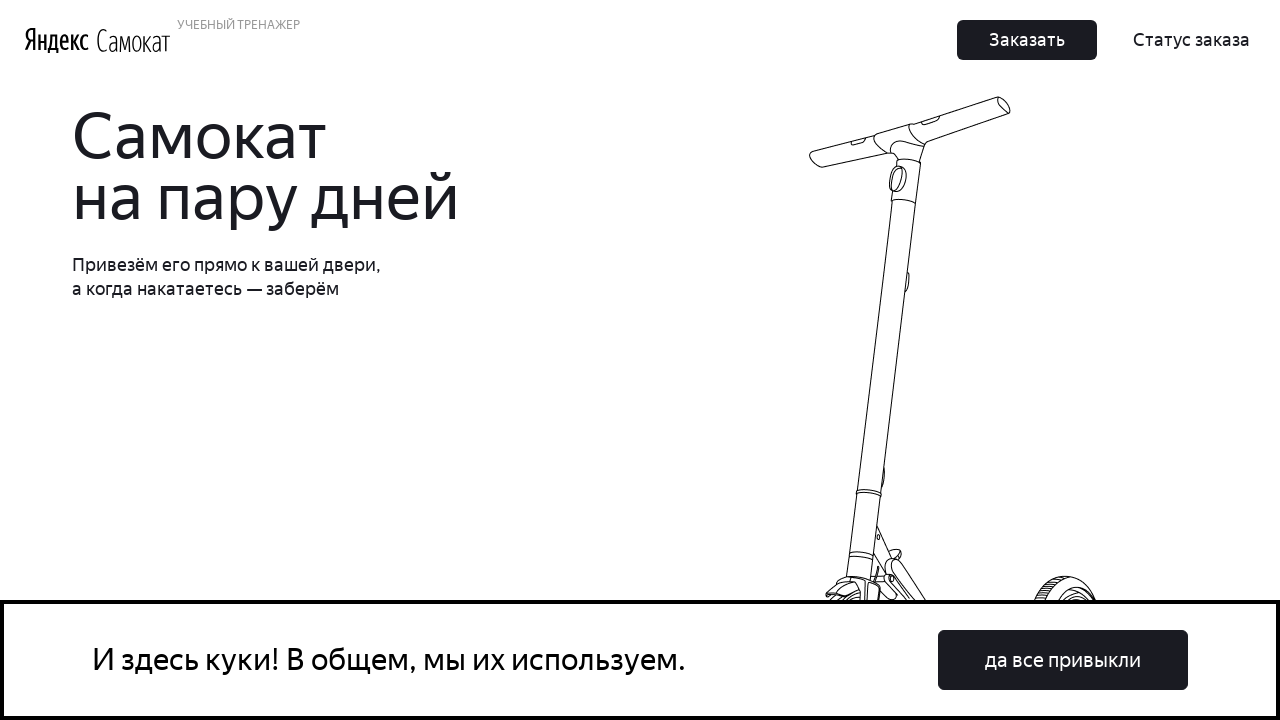

Scrolled to question 2 in FAQ accordion
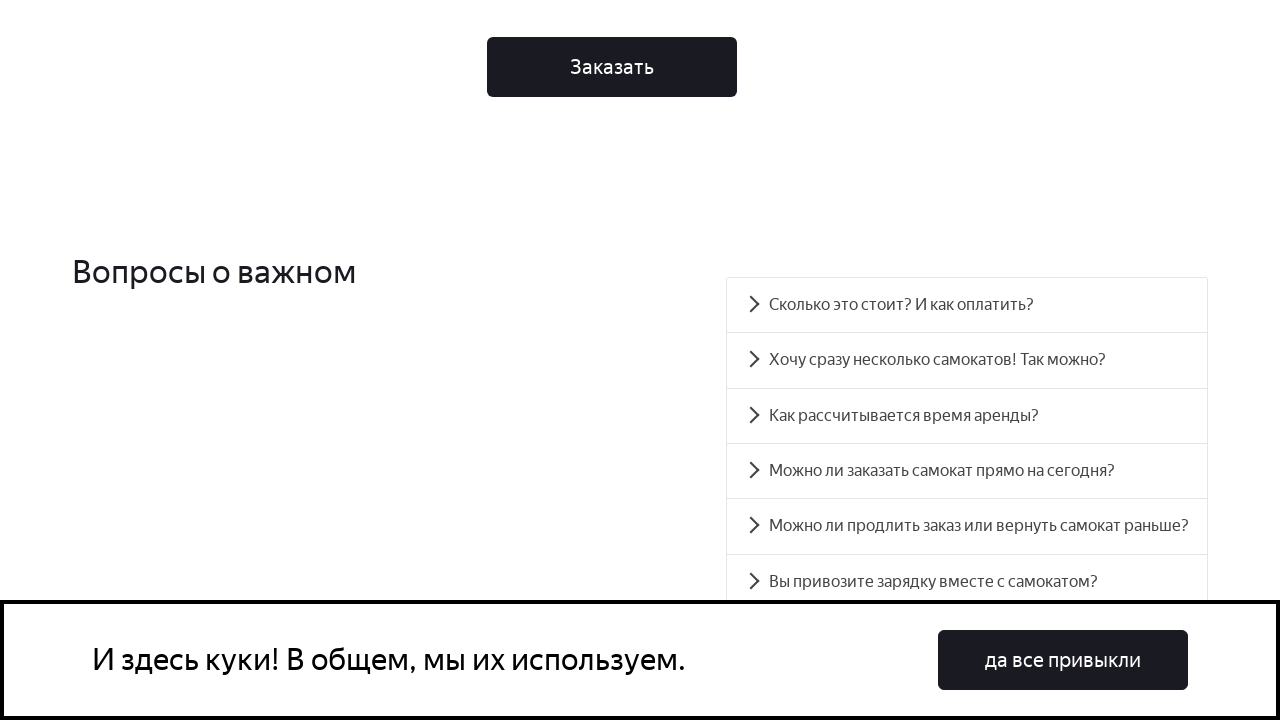

Clicked on question 2 to expand accordion at (967, 360) on #accordion__heading-1
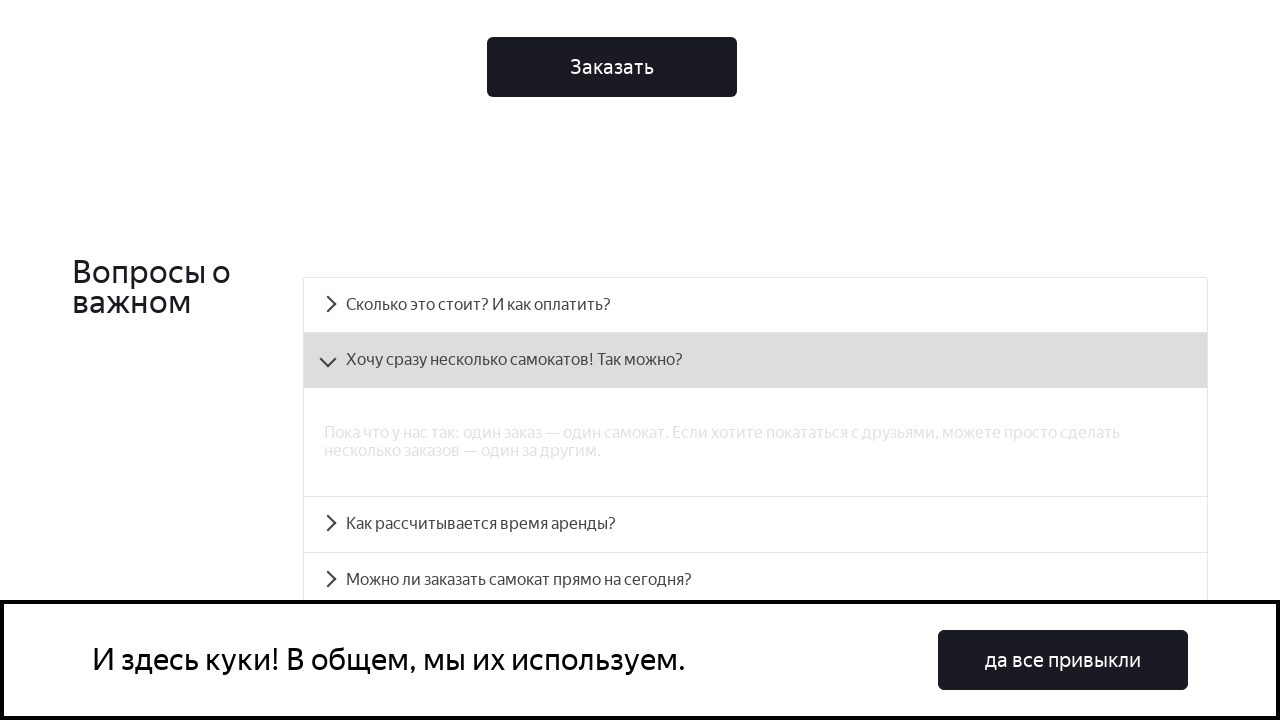

Answer text for question 2 about ordering multiple scooters is now visible
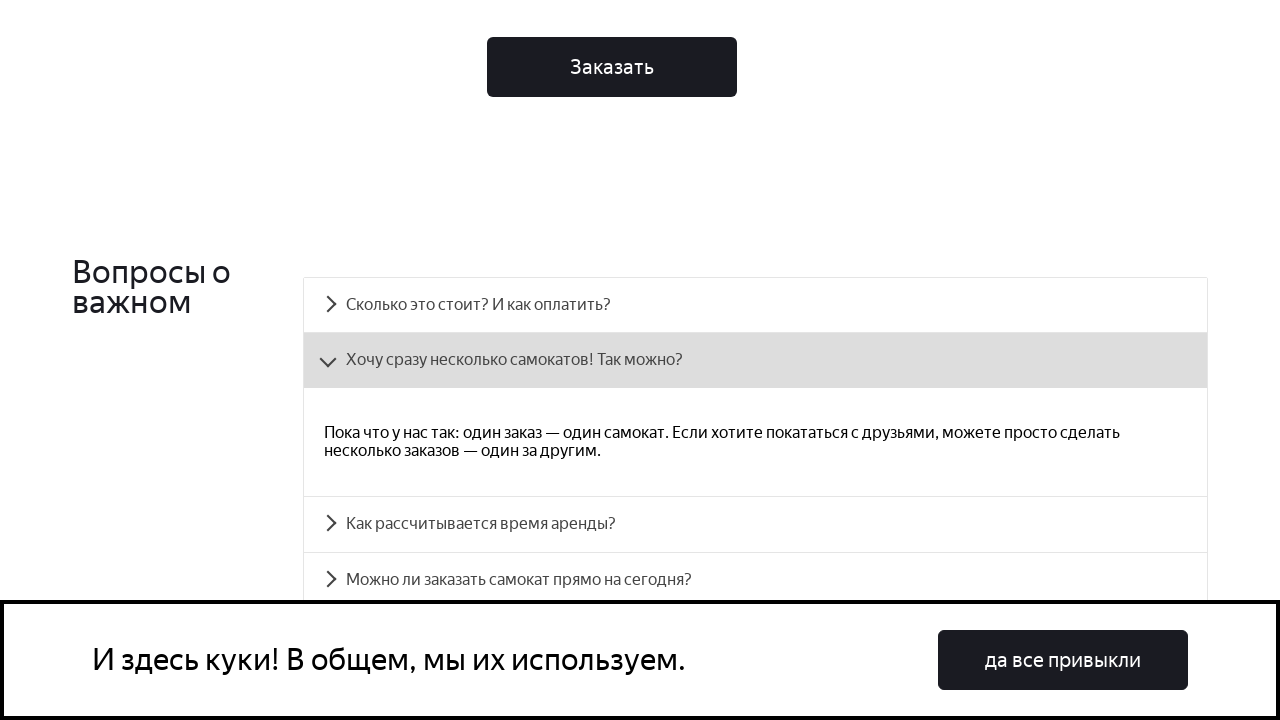

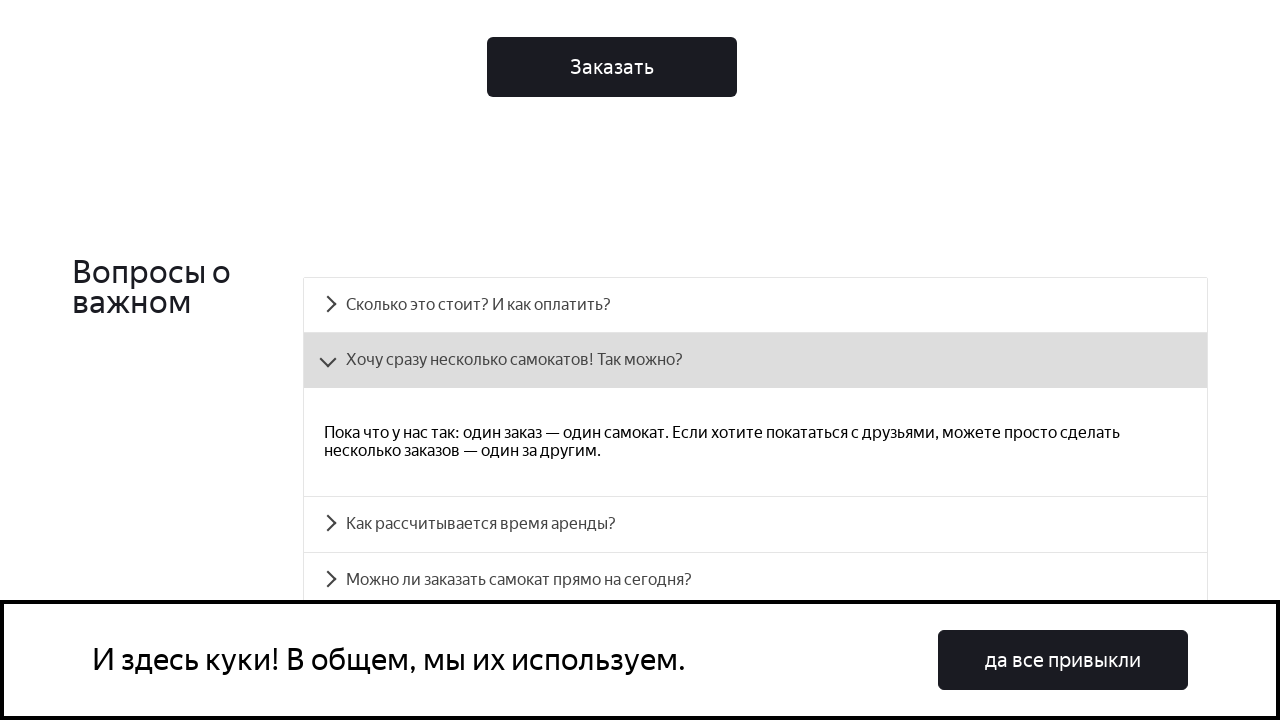